Navigates to the Patel Bros shopping website

Starting URL: https://shop.patelbros.com/

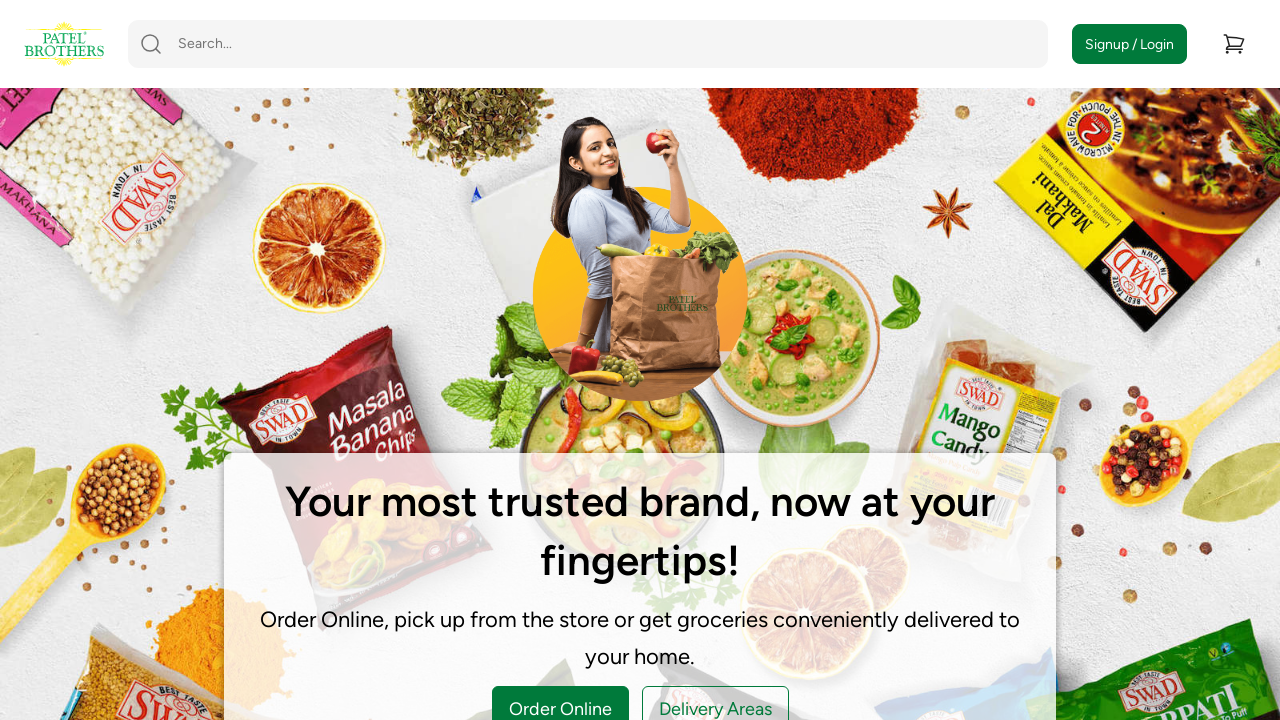

Navigated to Patel Bros shopping website at https://shop.patelbros.com/
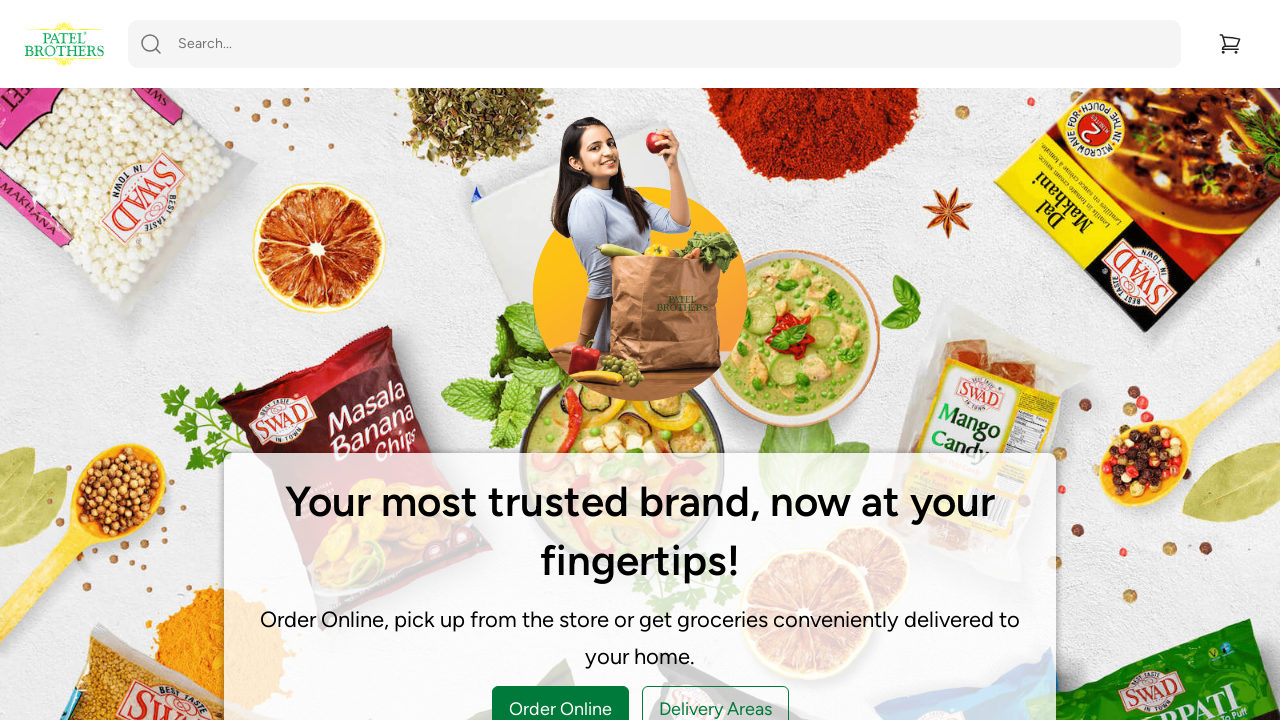

Website fully loaded
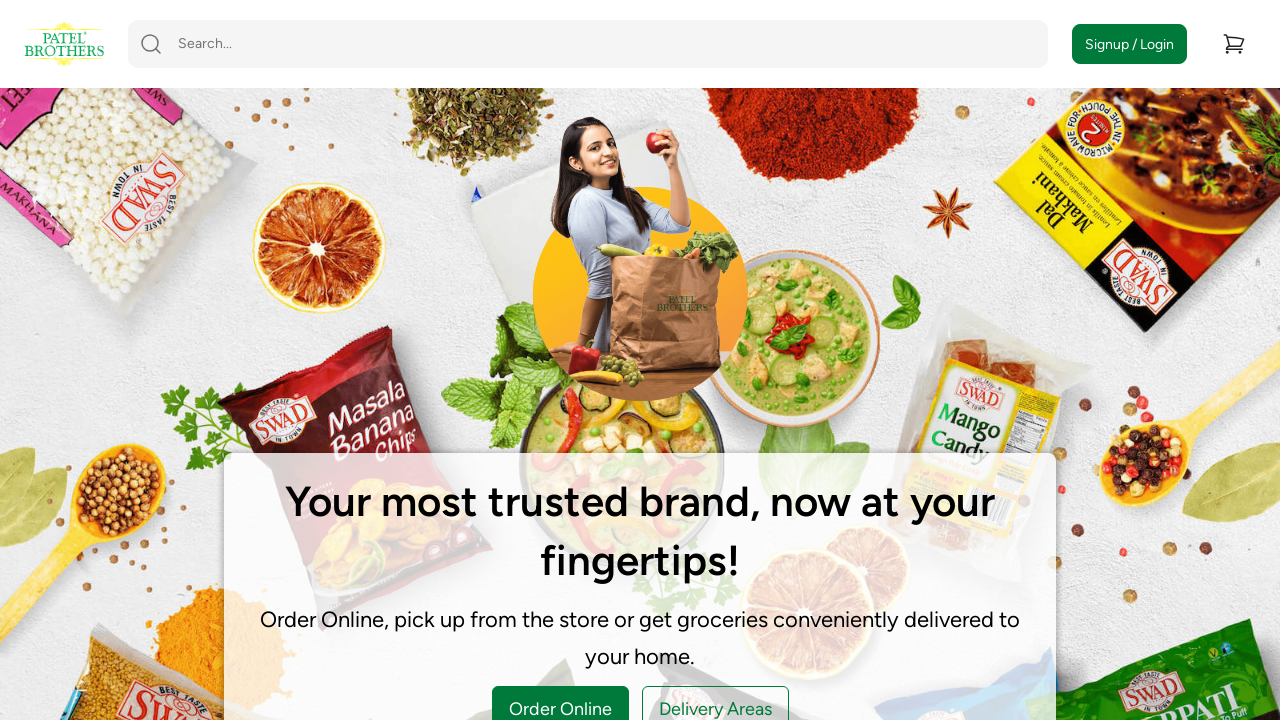

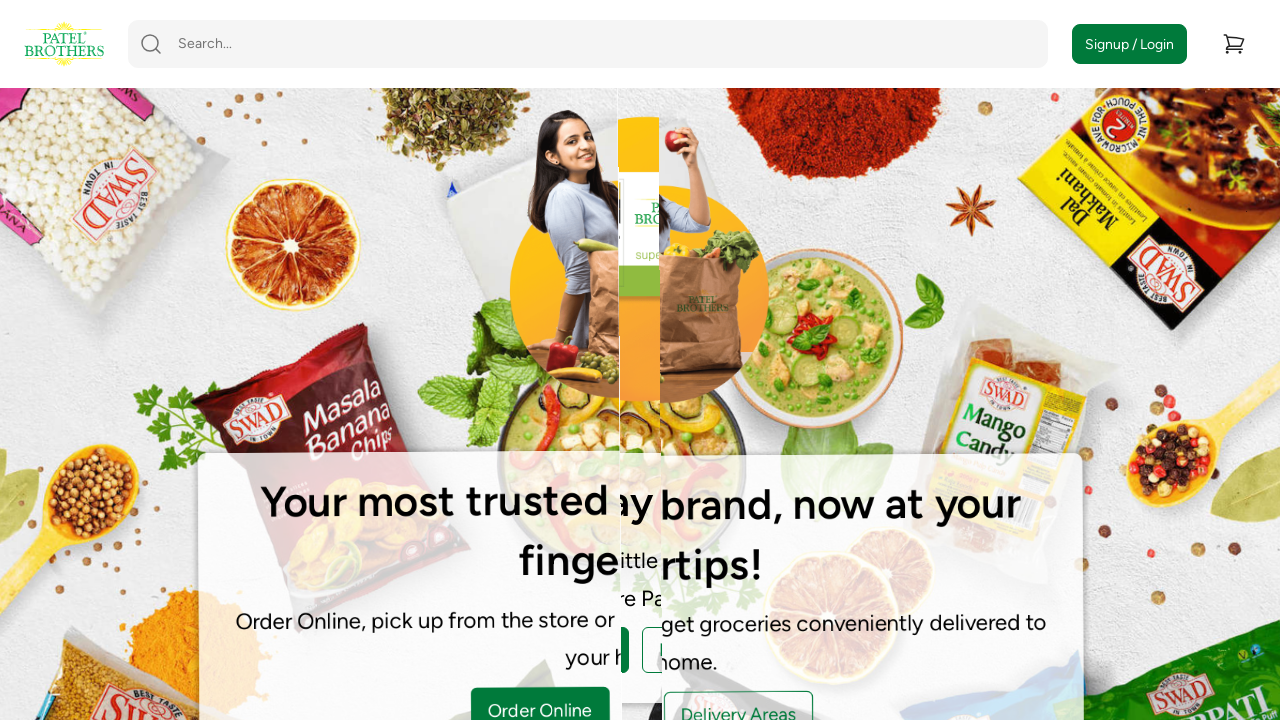